Opens GoDaddy website and validates the page title and URL match expected values

Starting URL: https://www.godaddy.com/

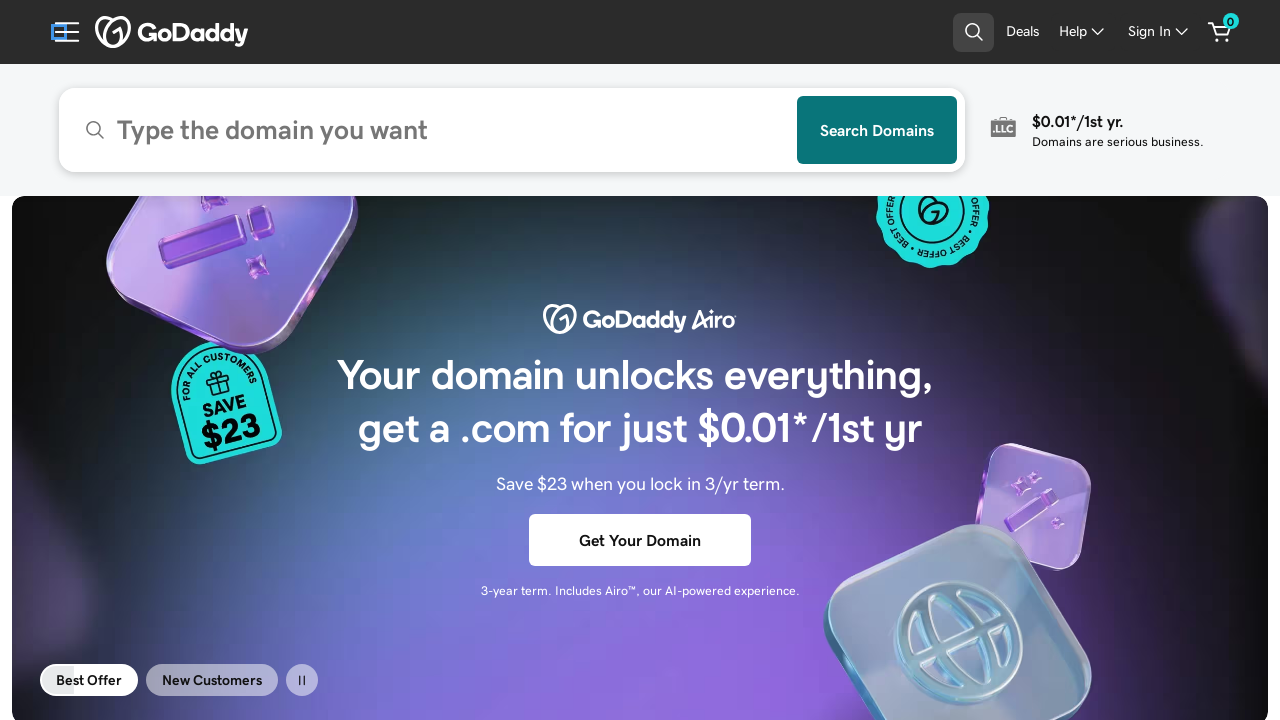

Waited for page to load with domcontentloaded state
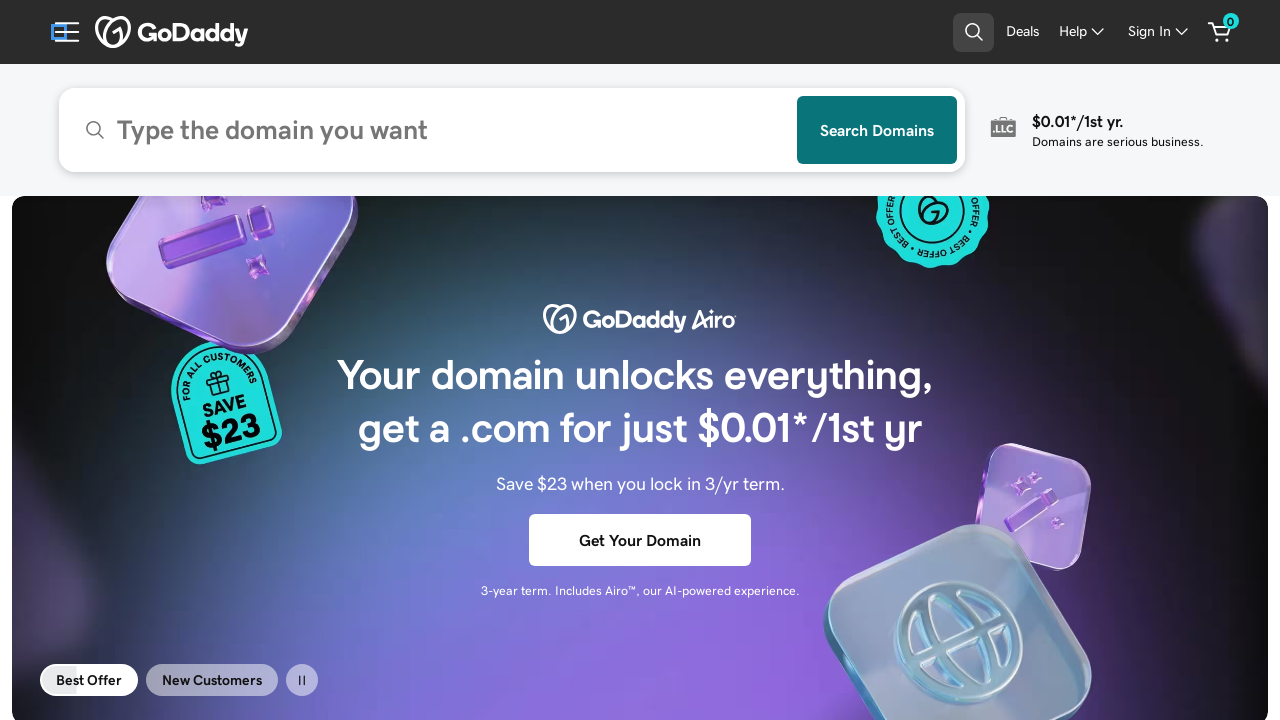

Retrieved page title
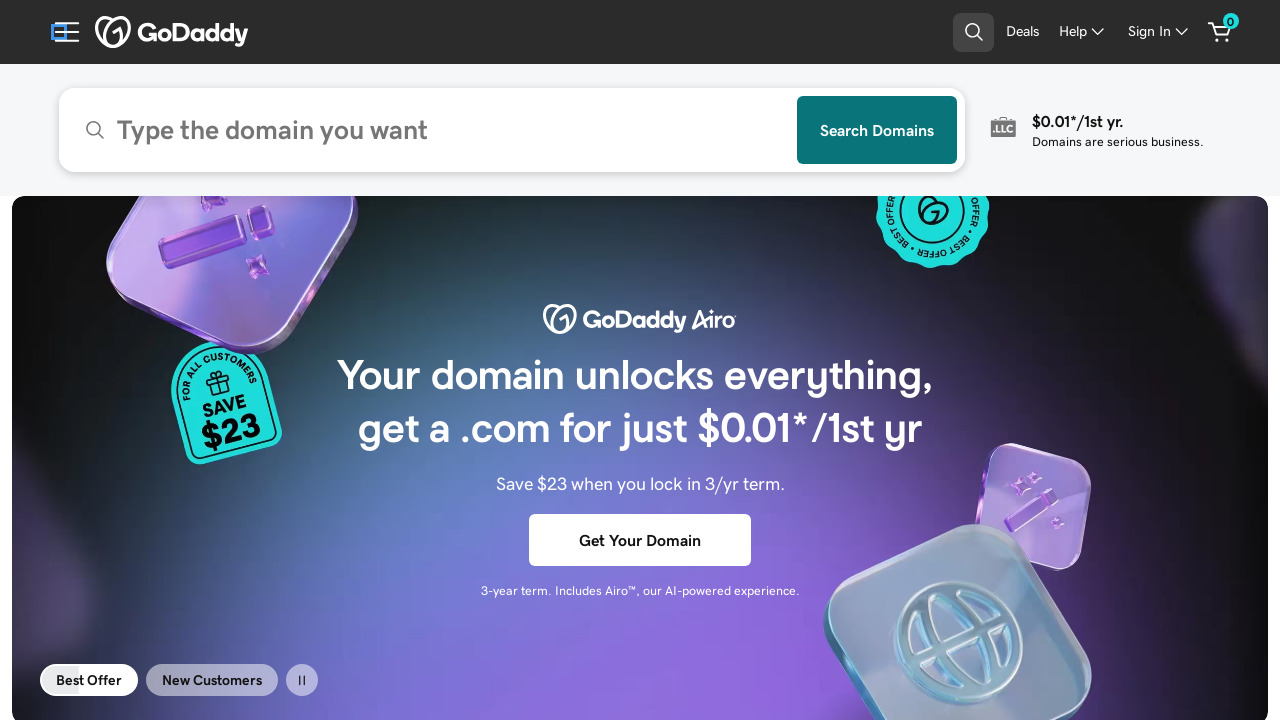

Title validation failed - Expected: Domain Names, Websites, Hosting & Online Marketing Tools - GoDaddy, Got: GoDaddy Official Site: Get a Domain & Launch Your Website.
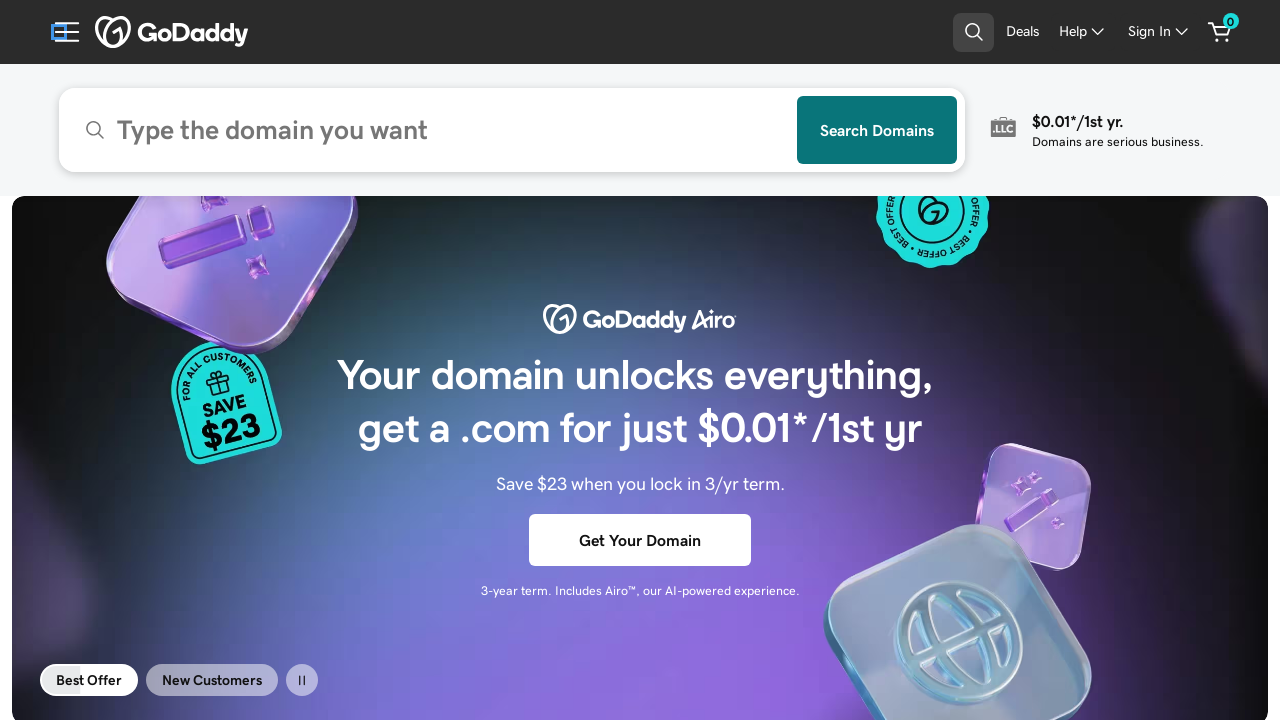

Retrieved current page URL
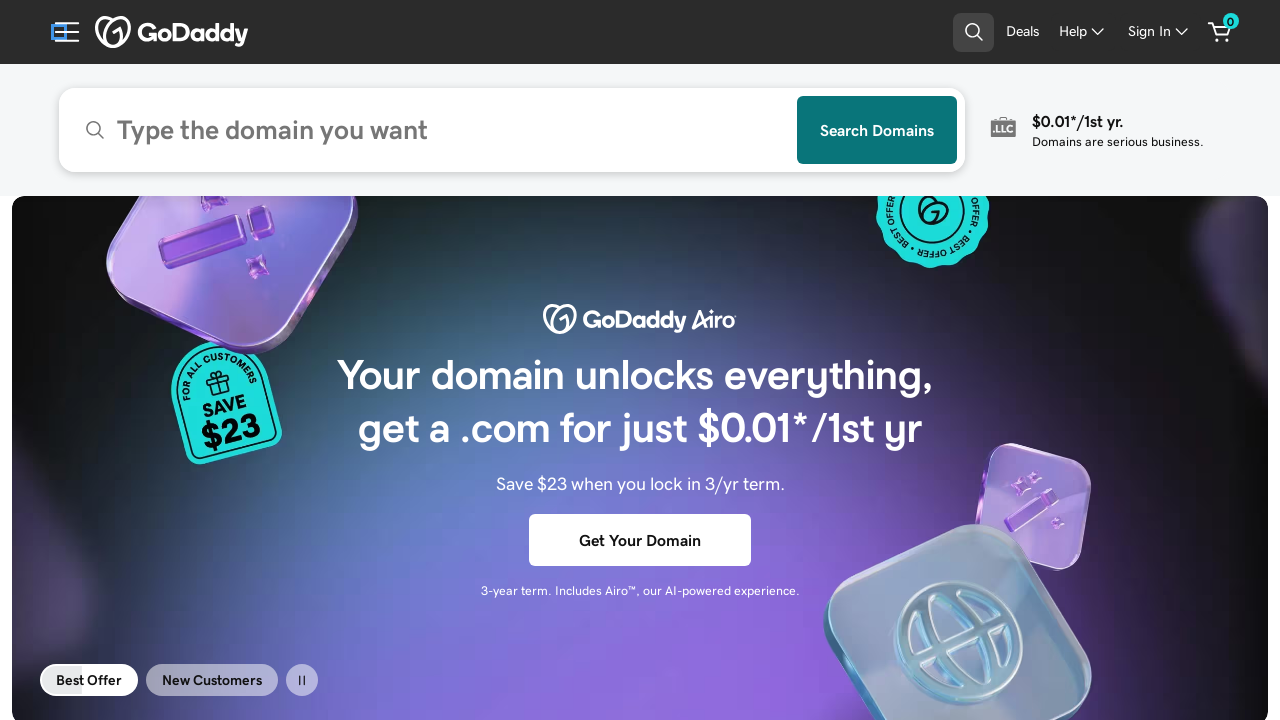

URL validation passed - matches expected URL
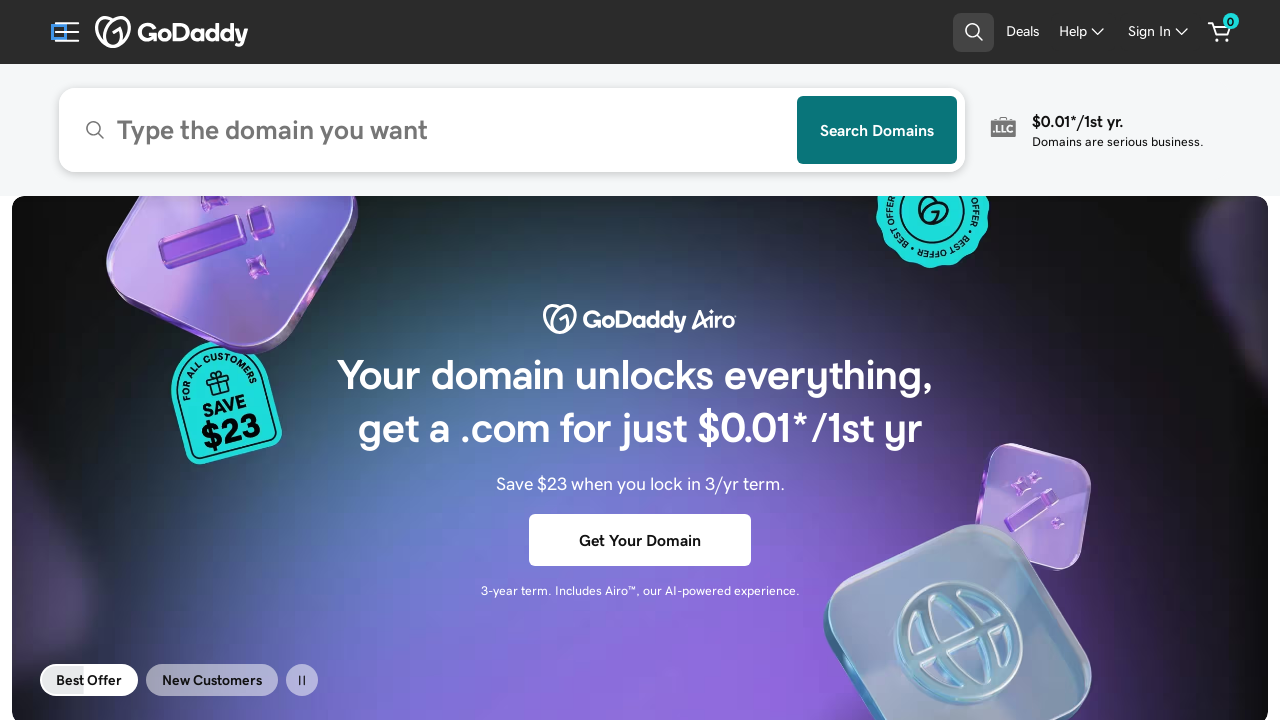

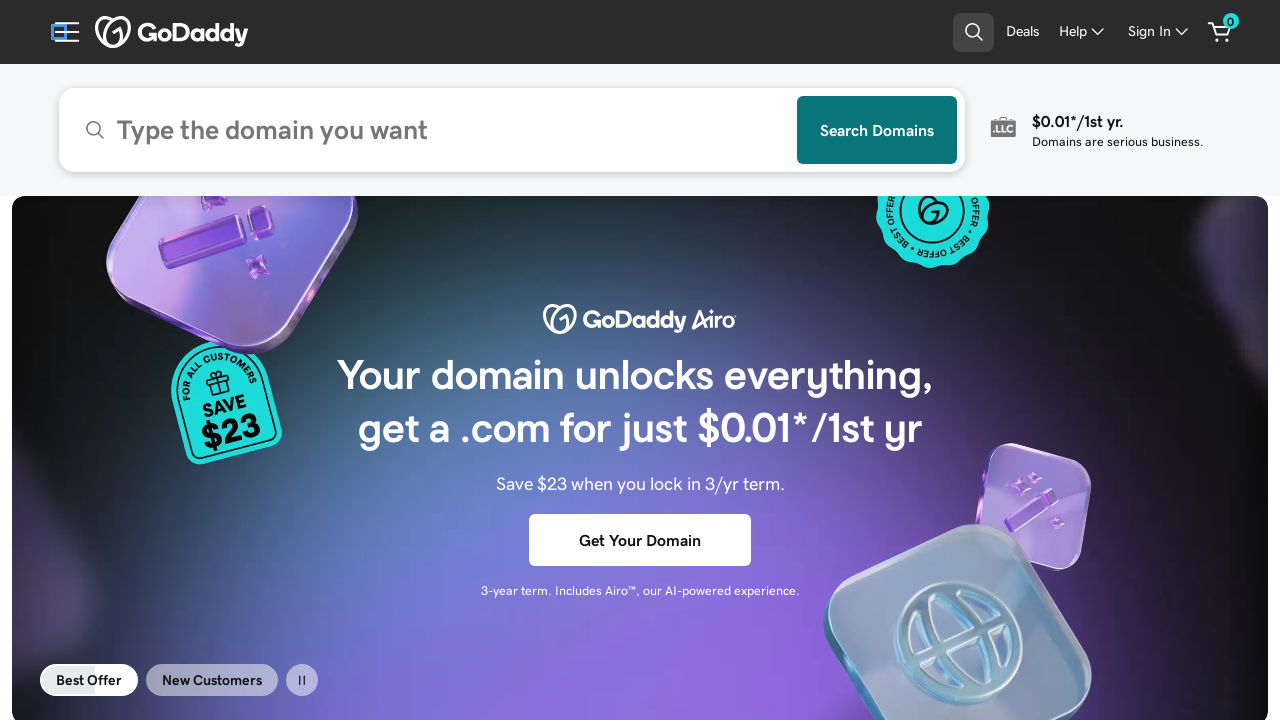